Tests JavaScript alert popup handling by clicking a button that triggers a timed alert, waiting for it to appear, and accepting the alert dialog.

Starting URL: https://demoqa.com/alerts

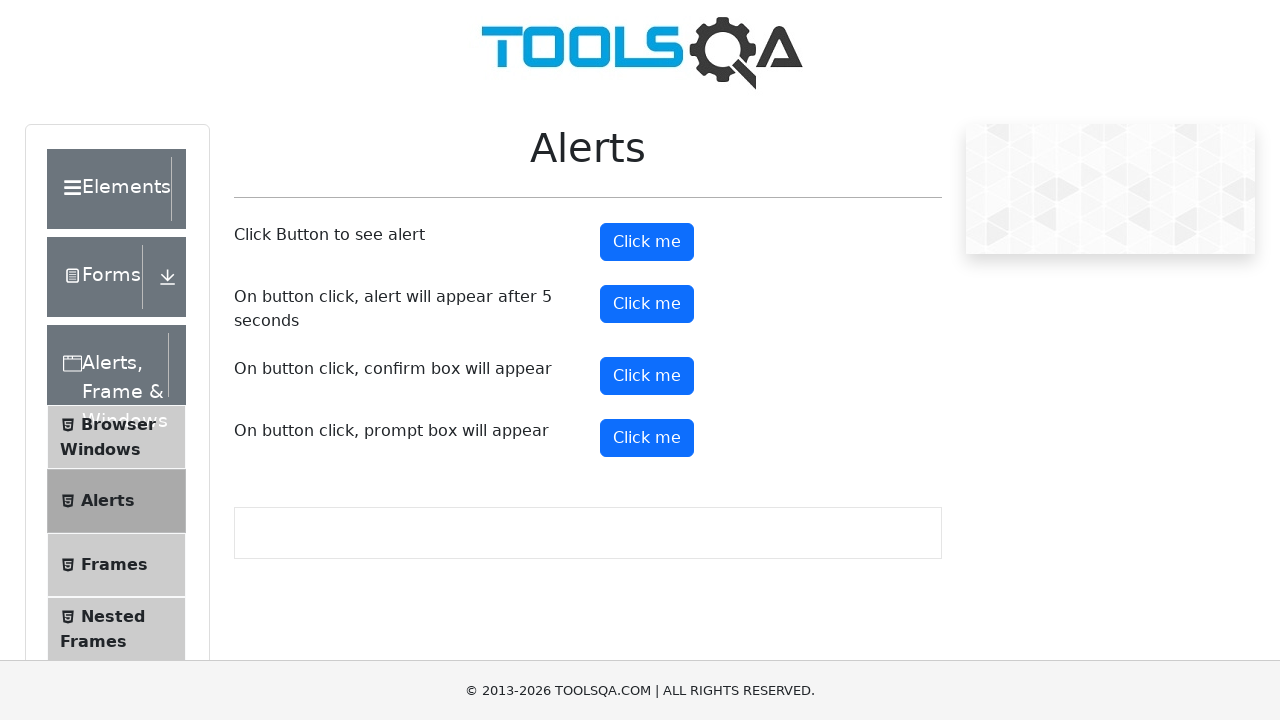

Clicked the second 'Click me' button to trigger timed alert at (647, 304) on (//button[text()='Click me'])[2]
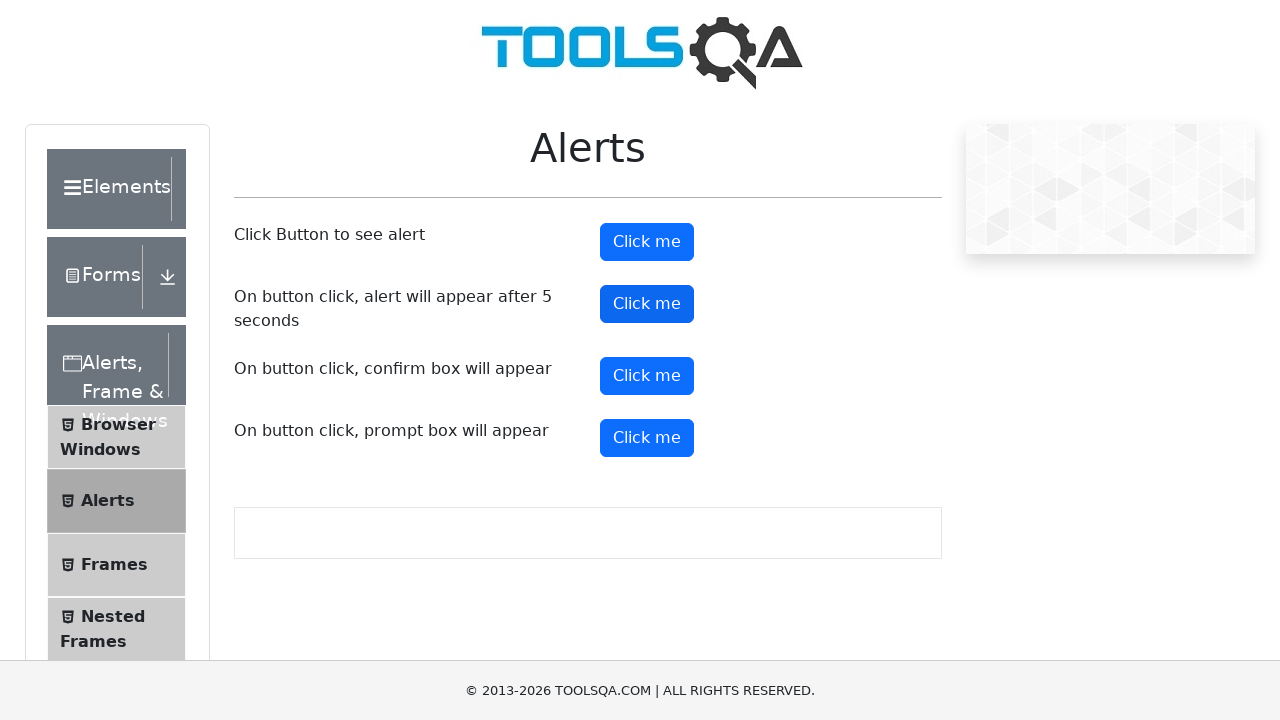

Set up dialog handler to automatically accept alerts
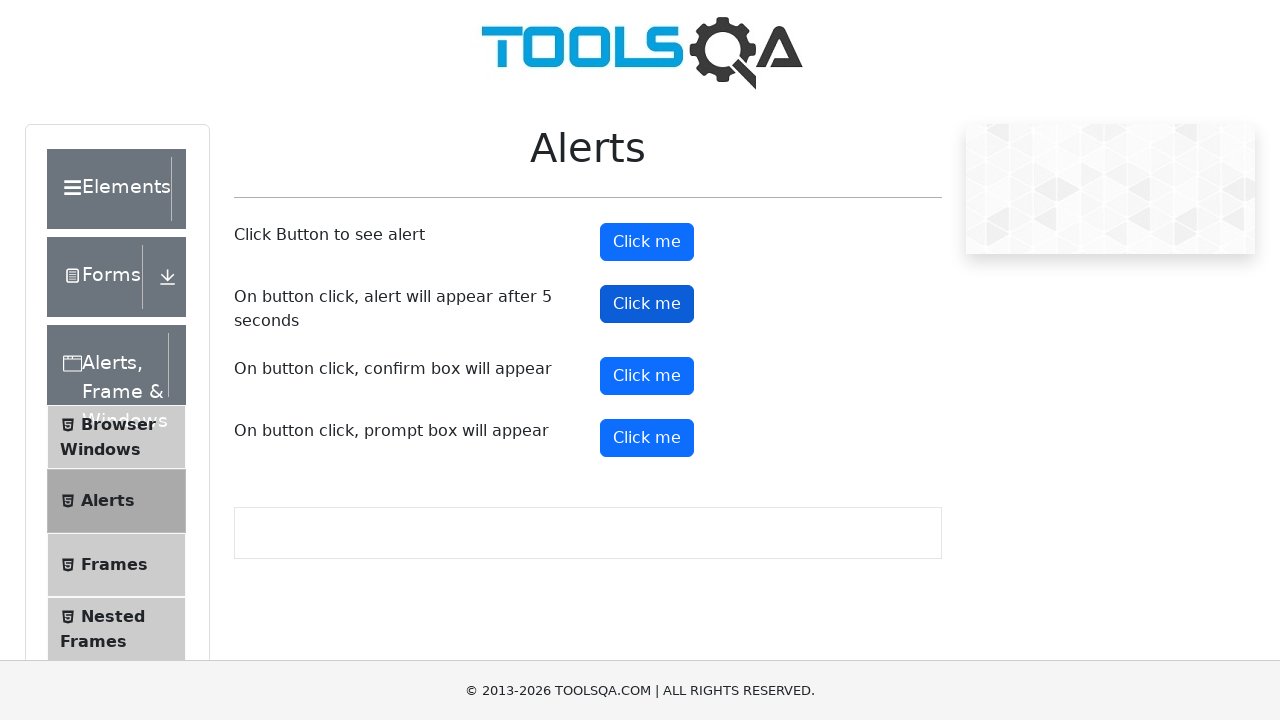

Waited 6 seconds for alert to appear and be accepted
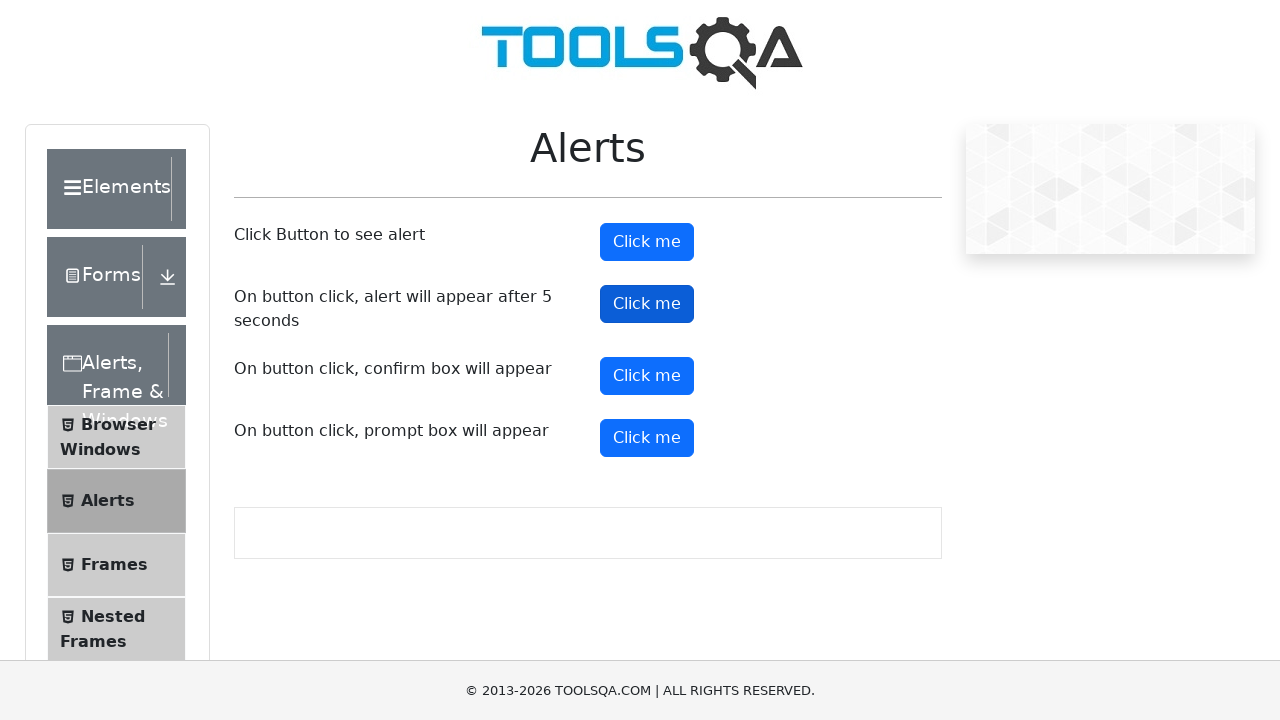

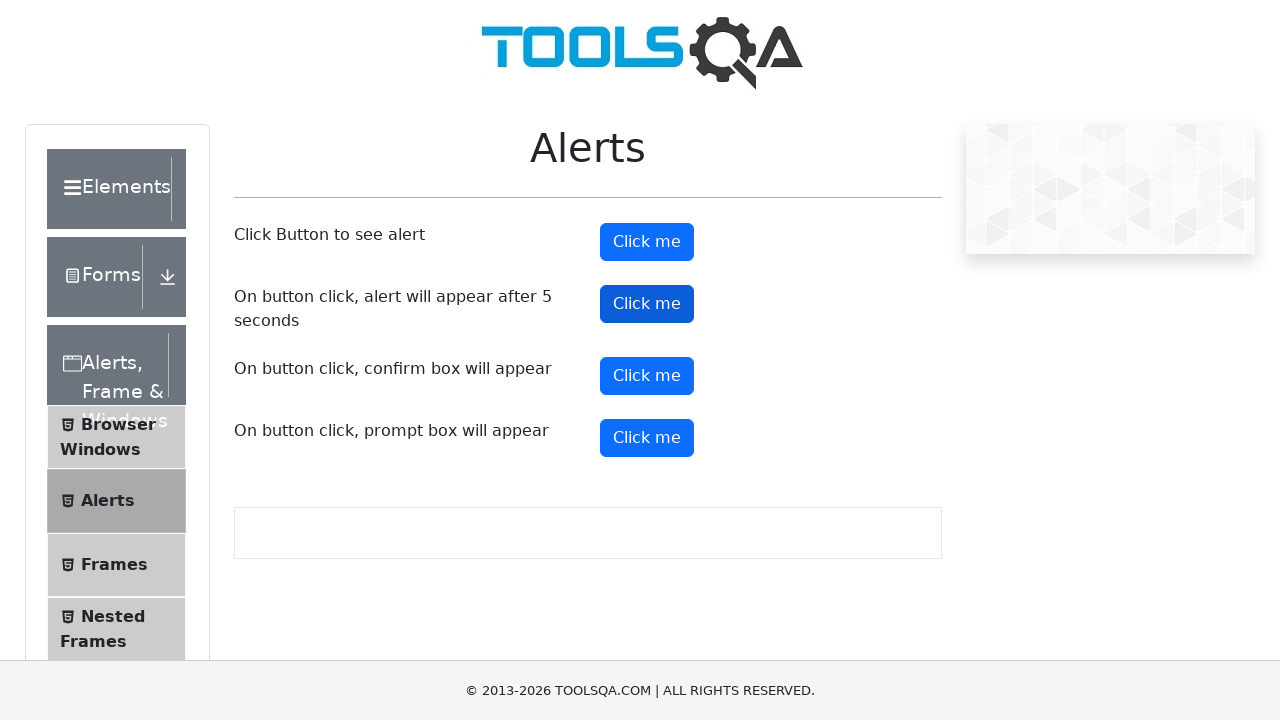